Tests a registration form by filling in personal details including first name, last name, address, email, phone number, selecting gender, hobbies checkboxes, languages from a multi-select dropdown, and skills from a dropdown.

Starting URL: https://demo.automationtesting.in/Register.html

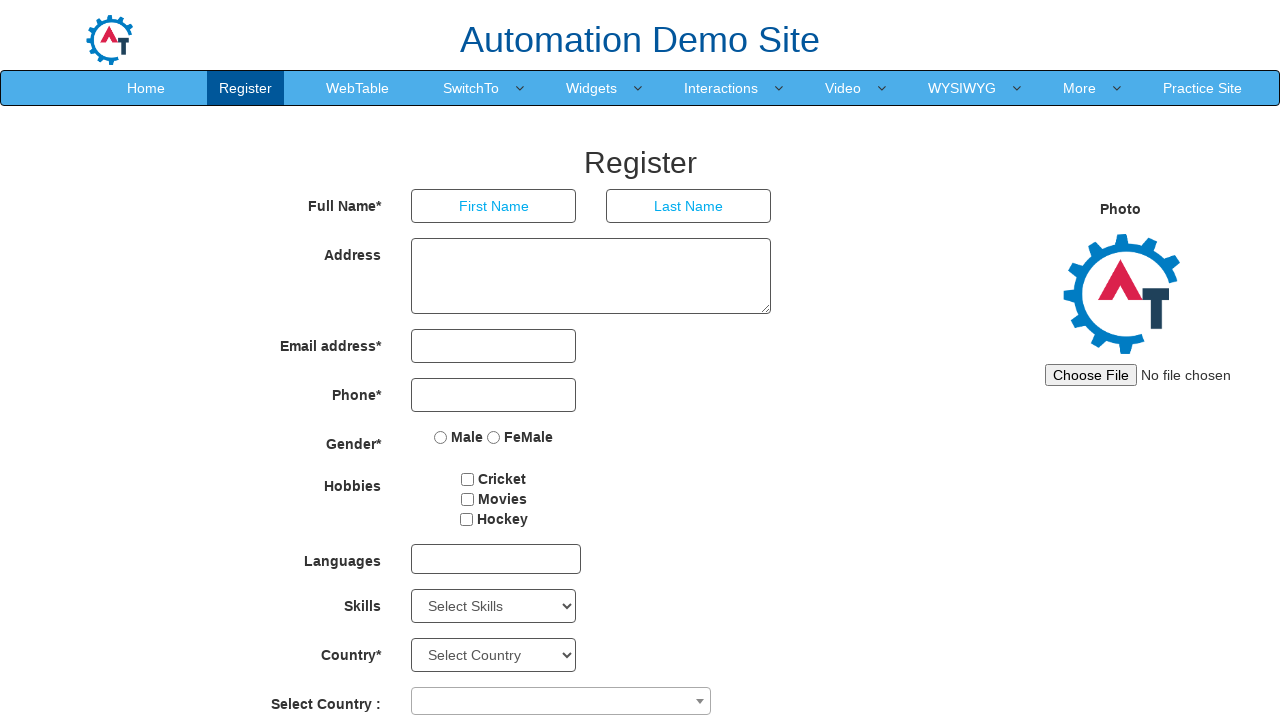

Filled first name field with 'Debasish' on input[placeholder='First Name']
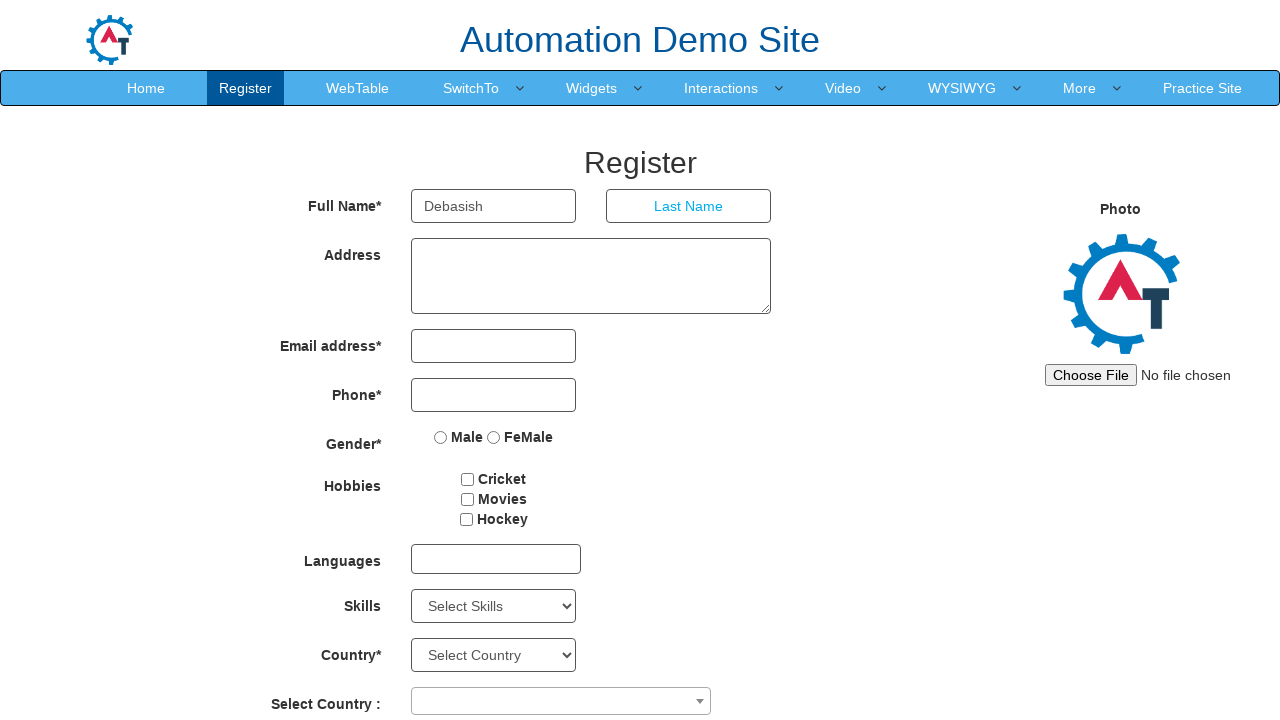

Filled last name field with 'Pruseth' on input[placeholder='Last Name']
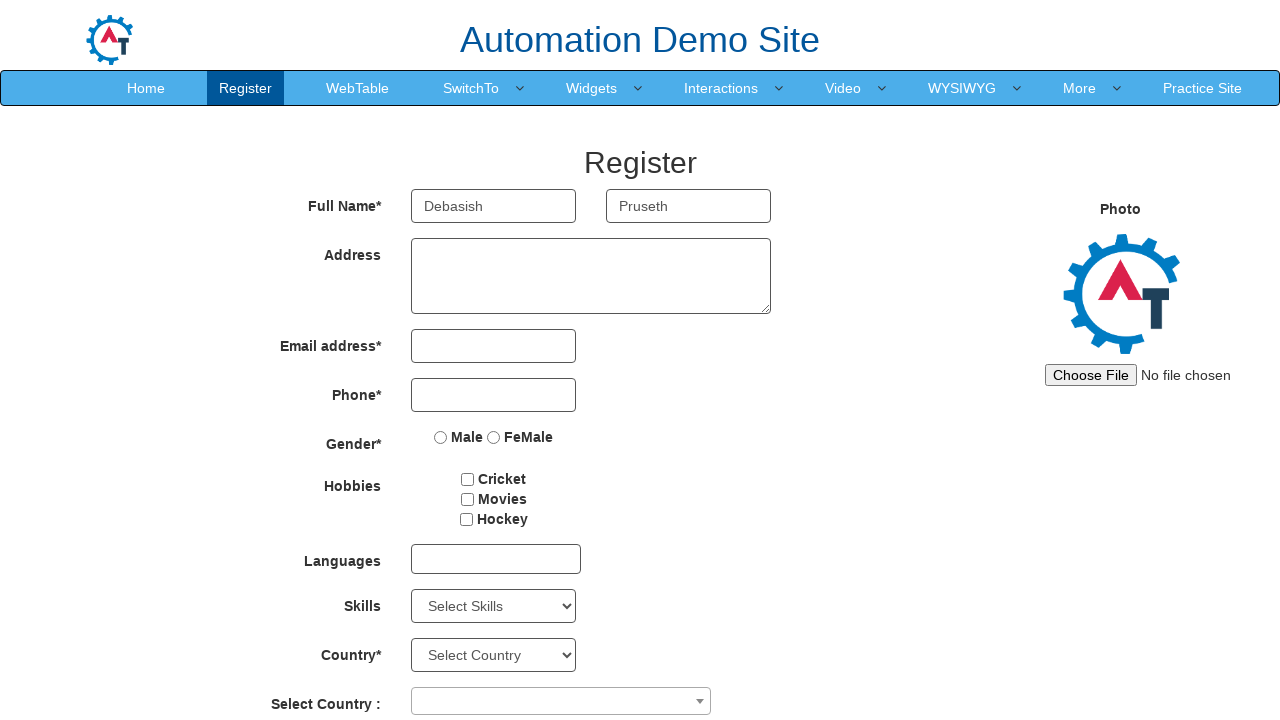

Filled address field with 'ABSBHJHHJK' on textarea.form-control[rows='3']
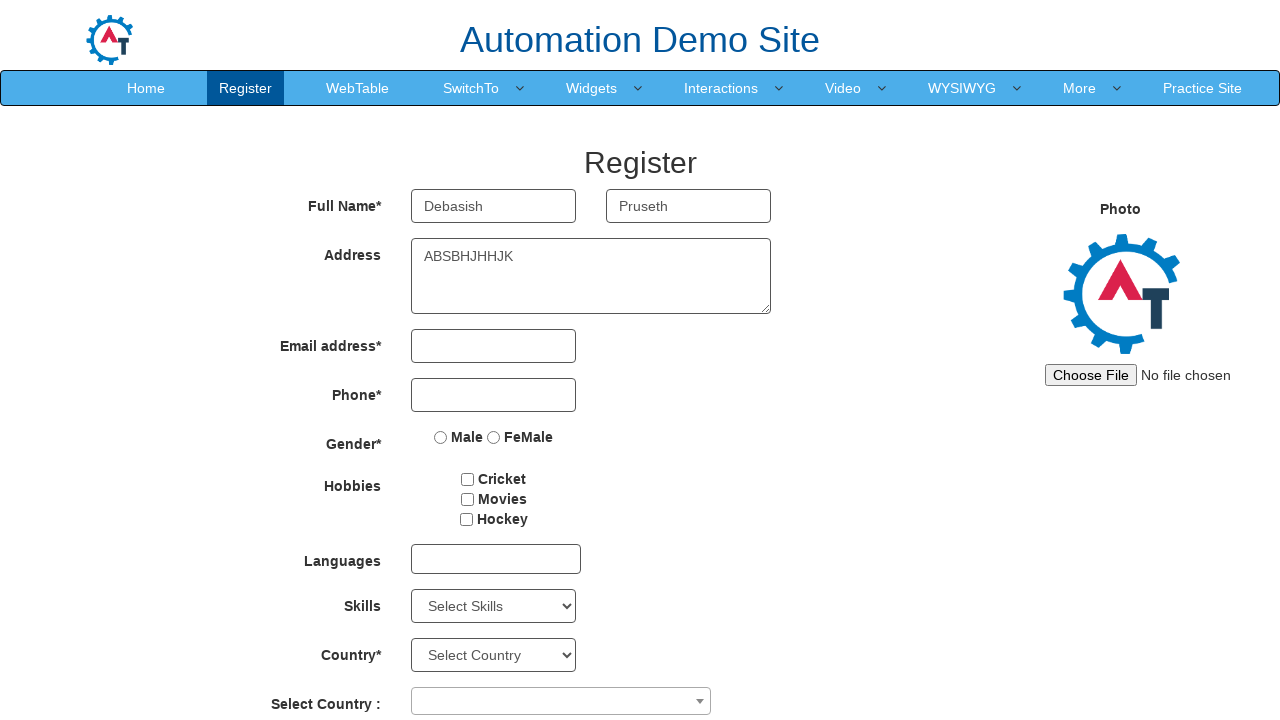

Filled email field with 'Pruseth@gmail.com' on input[type='email']
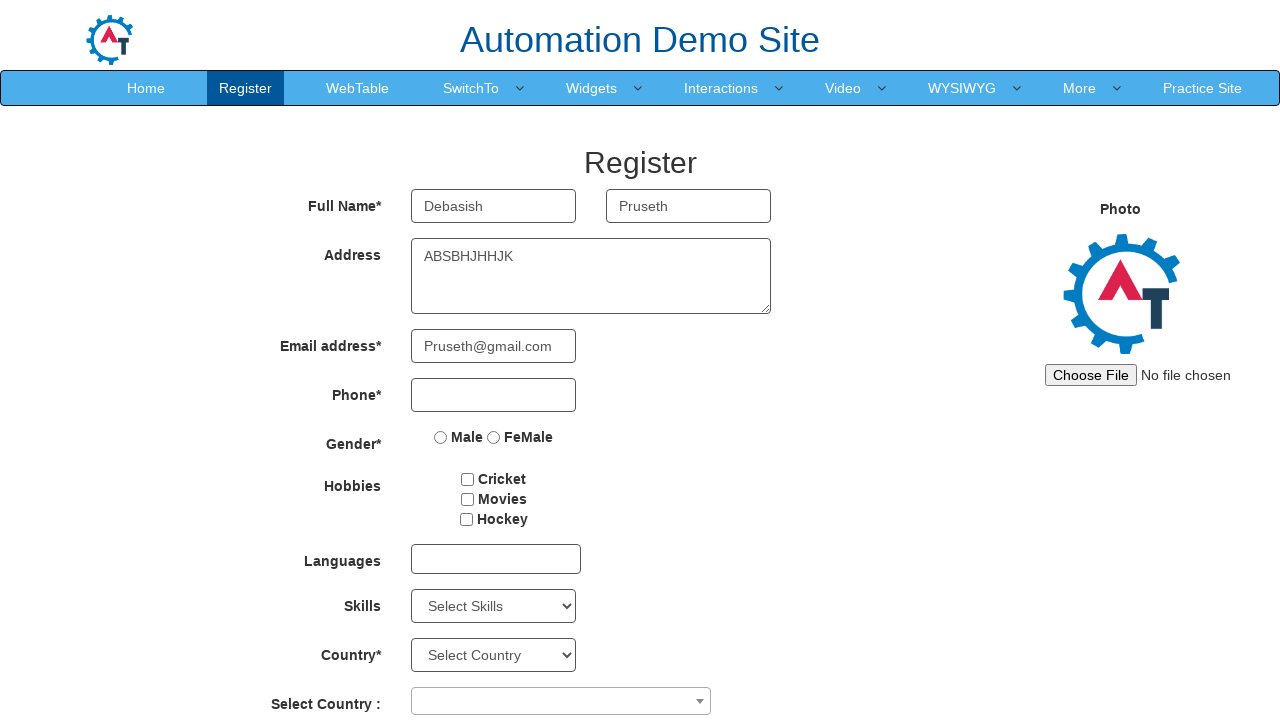

Filled phone number field with '99358741269' on input[type='tel']
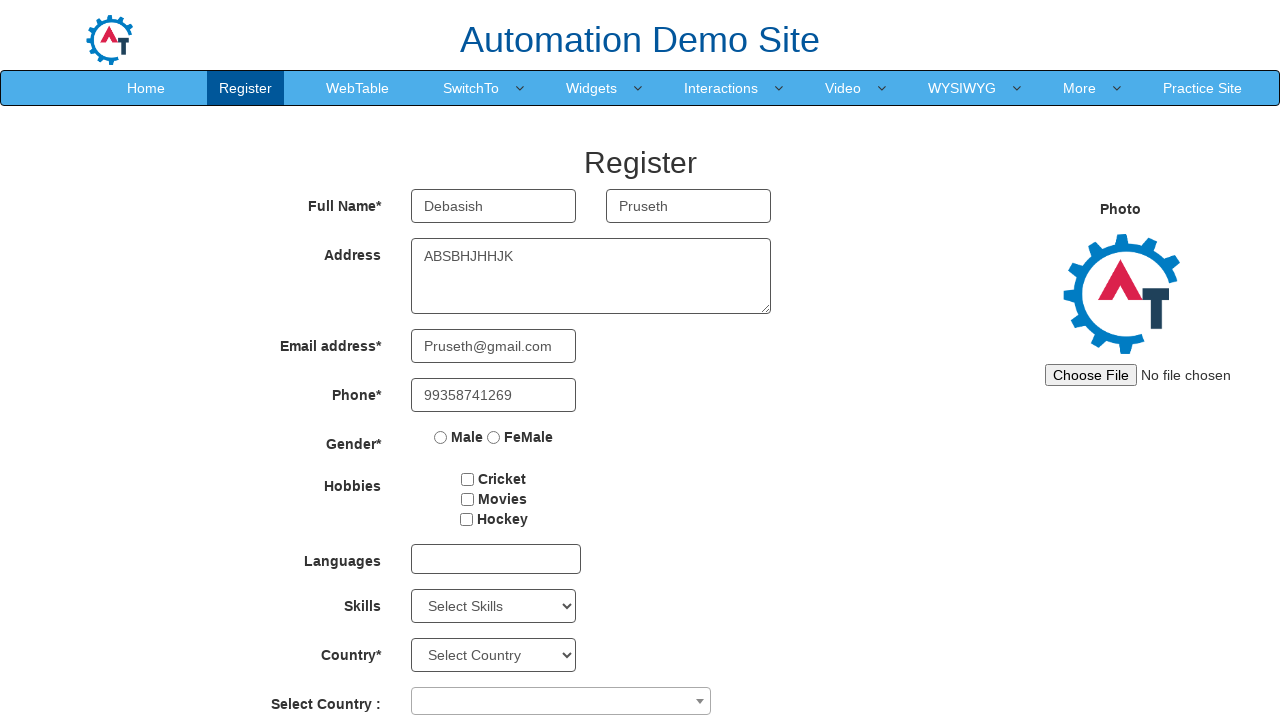

Selected Male gender option at (459, 437) on label:has-text('Male')
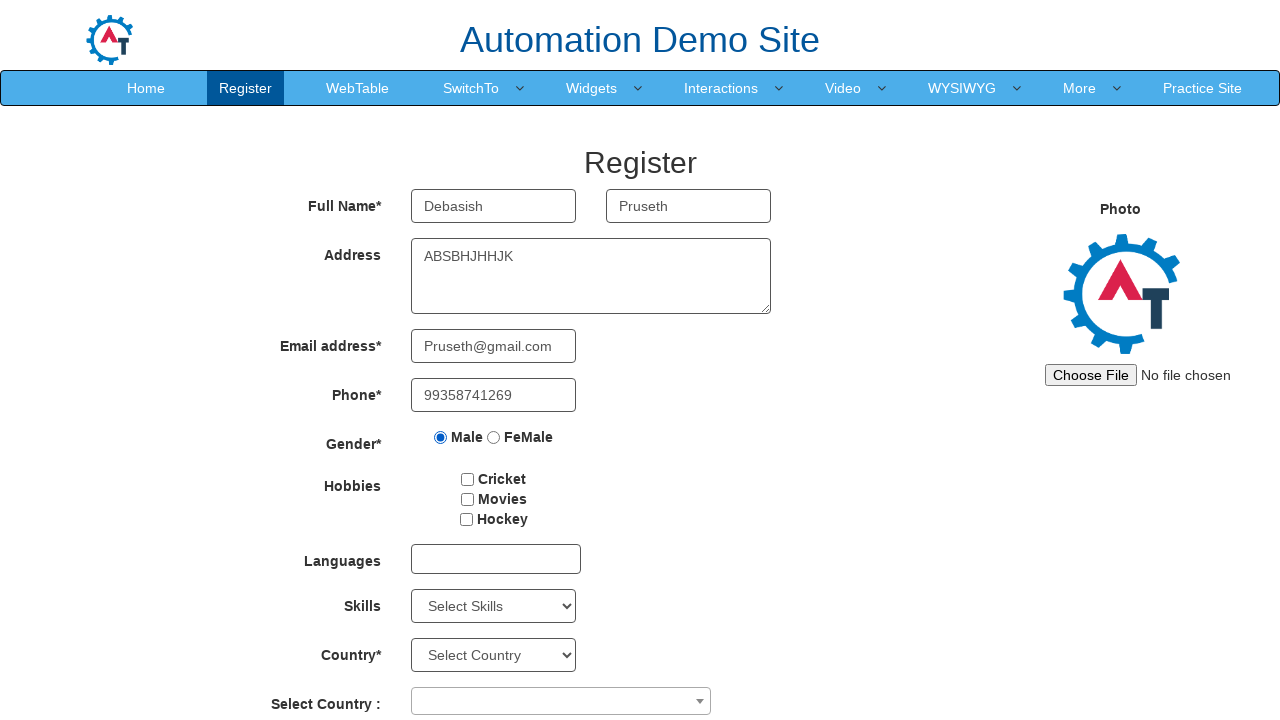

Checked first hobby checkbox at (468, 479) on #checkbox1
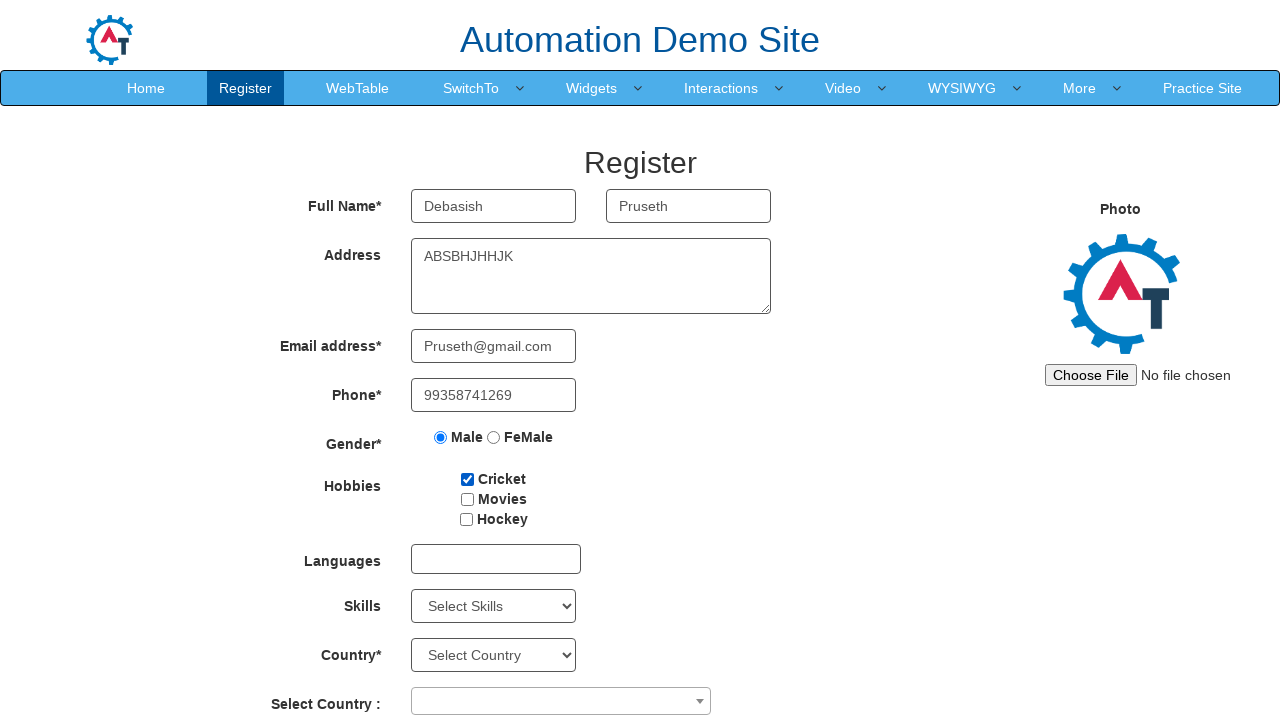

Checked second hobby checkbox at (467, 499) on #checkbox2
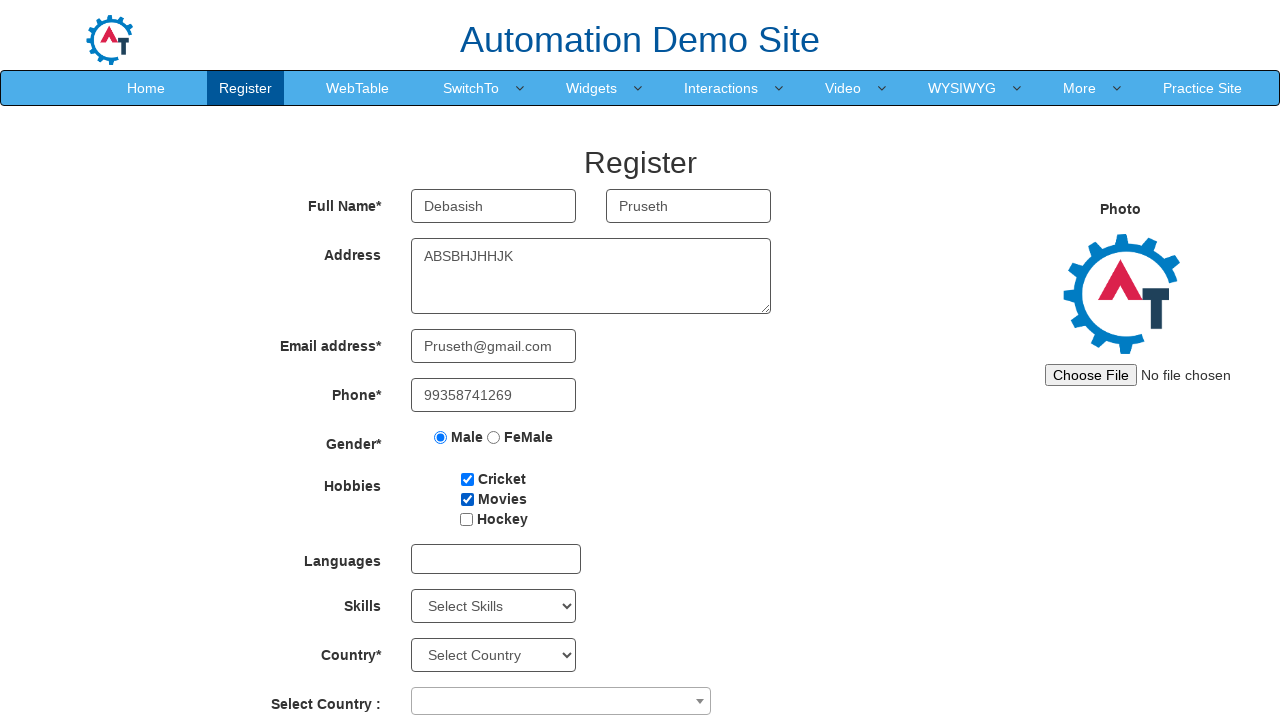

Opened multi-select language dropdown at (496, 559) on #msdd
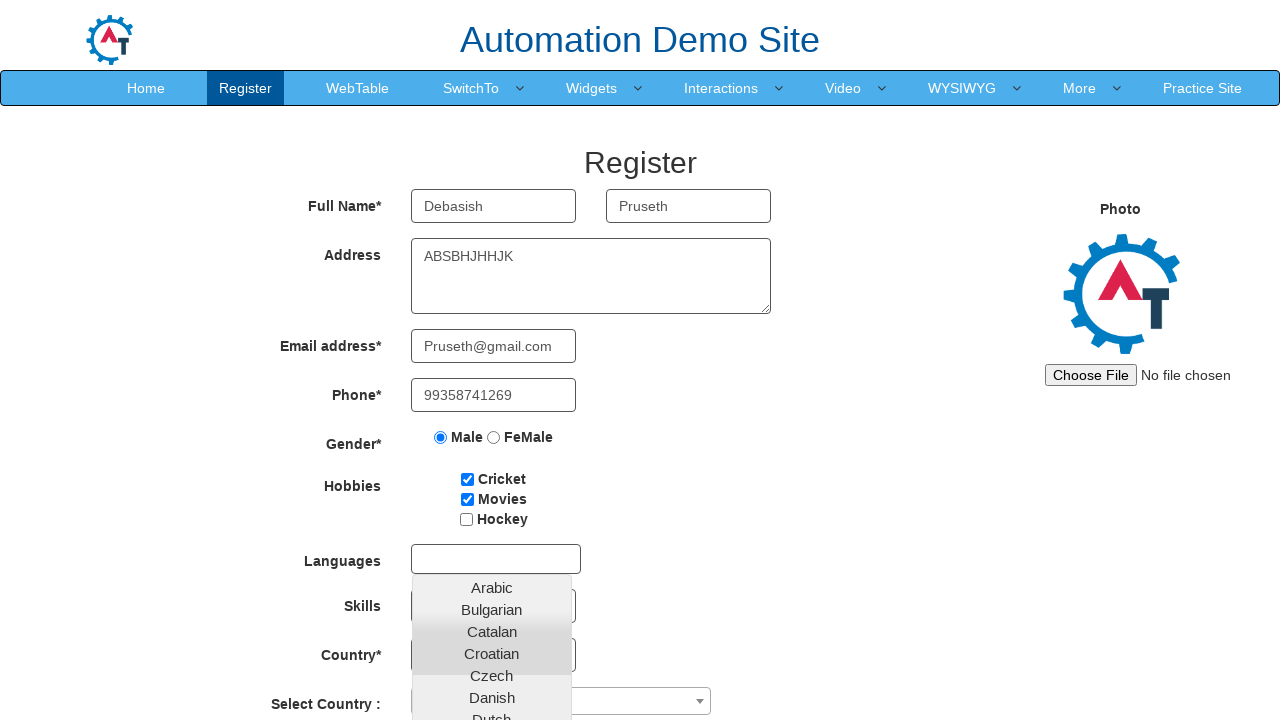

Selected Arabic from language dropdown at (492, 587) on a:has-text('Arabic')
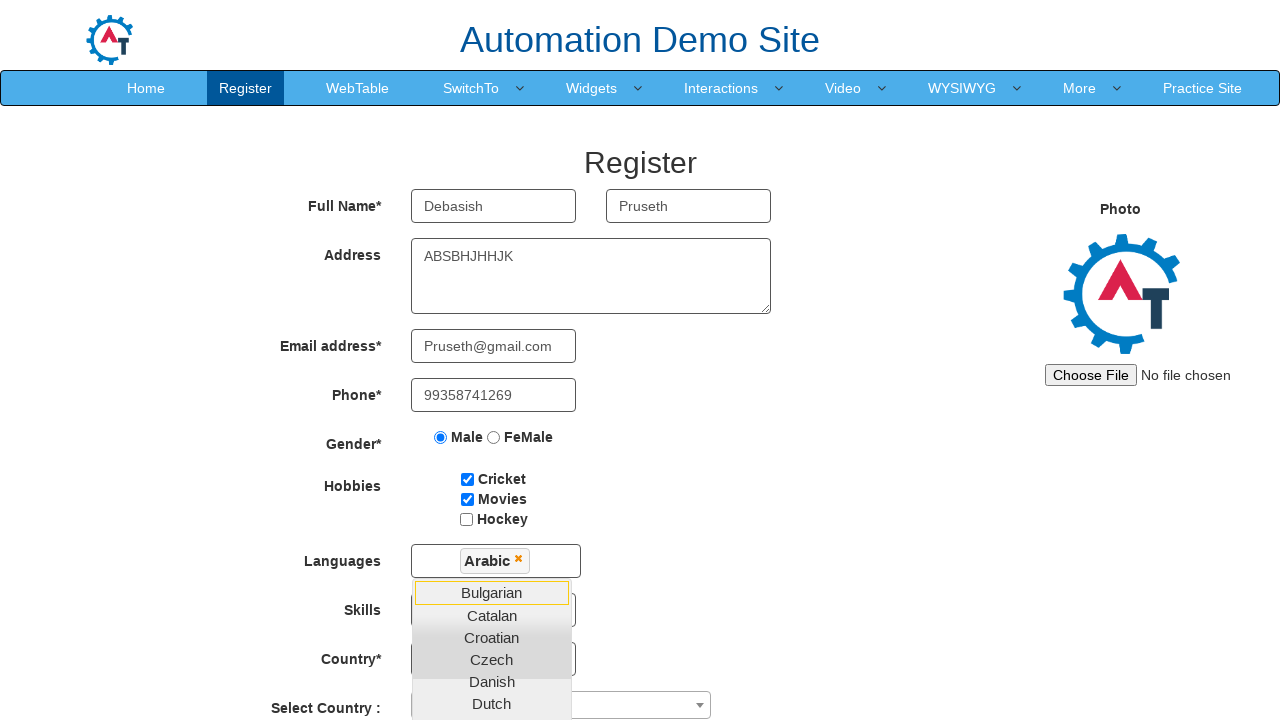

Selected Latvian from language dropdown at (492, 692) on a:has-text('Latvian')
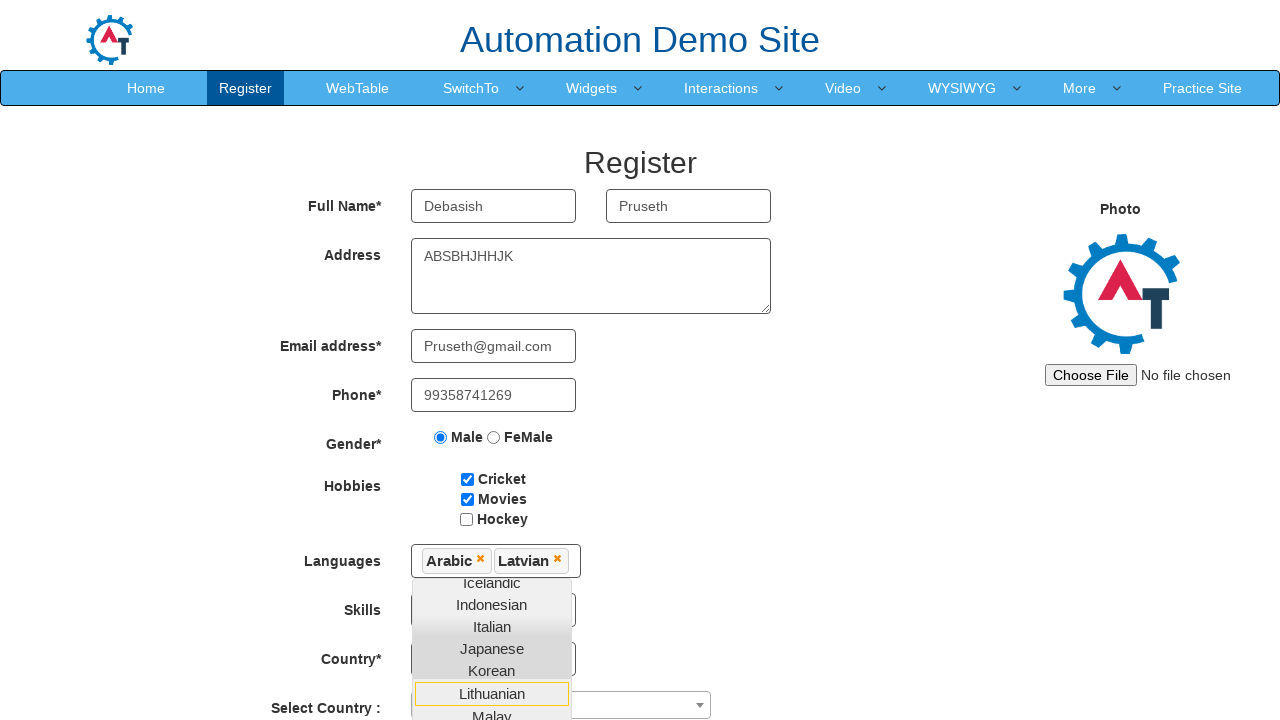

Selected 'Adobe Photoshop' from skills dropdown on #Skills
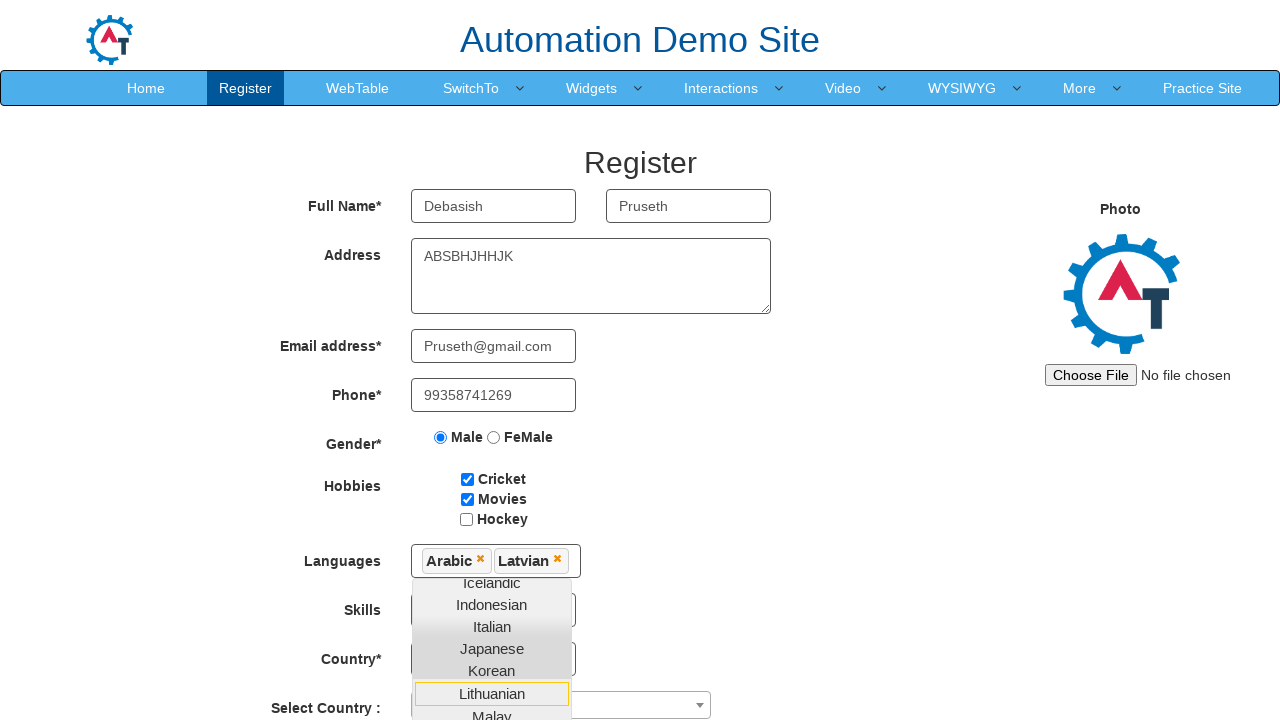

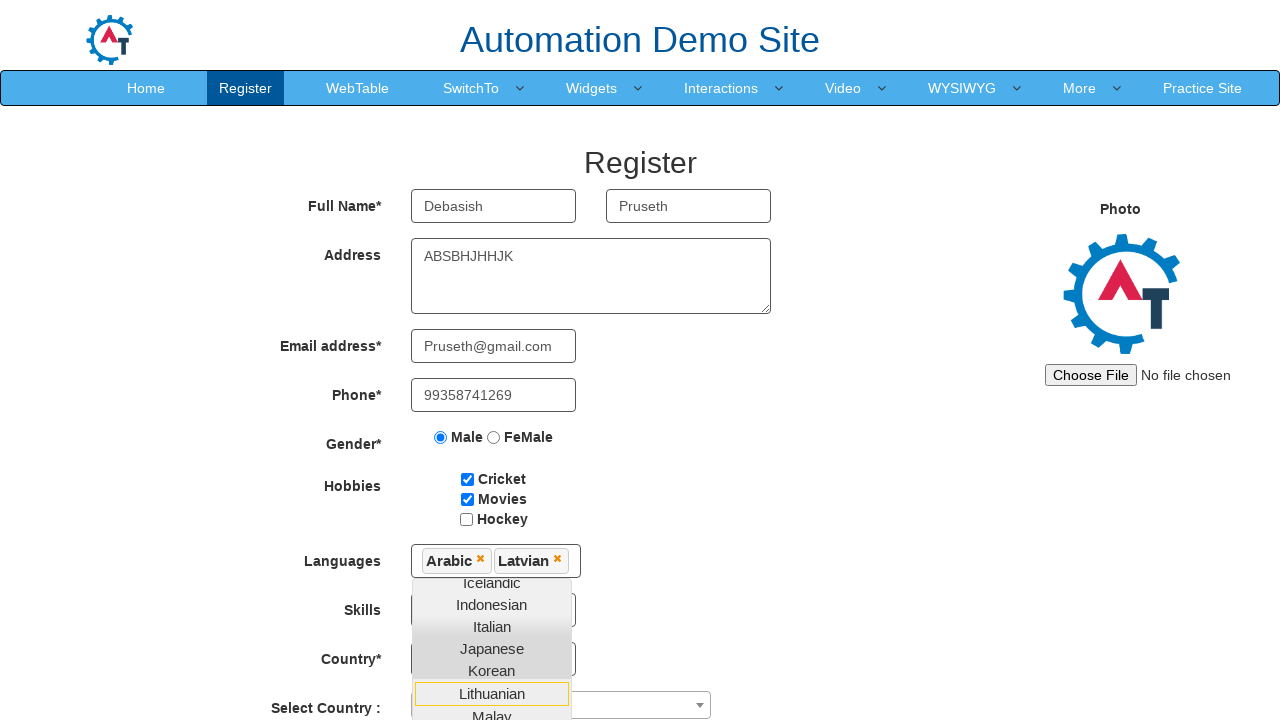